Tests marking all todo items as completed using the toggle-all checkbox

Starting URL: https://demo.playwright.dev/todomvc

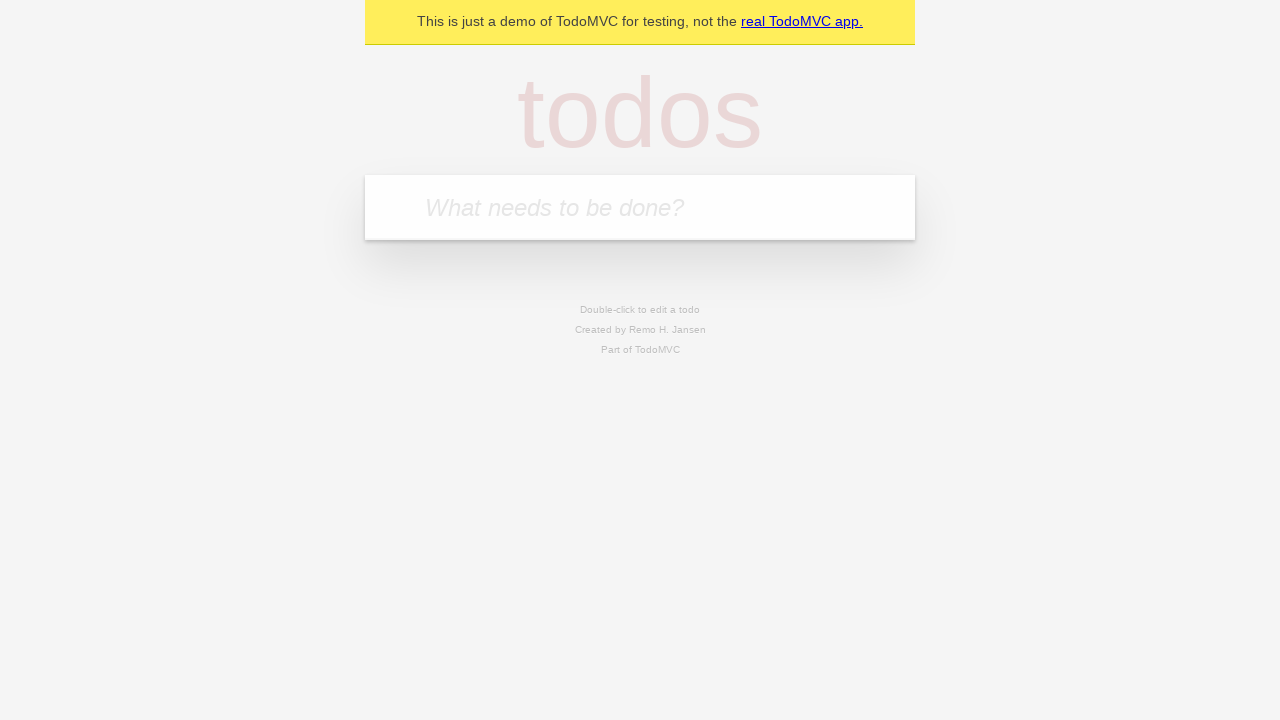

Filled new todo input with 'buy some cheese' on .new-todo
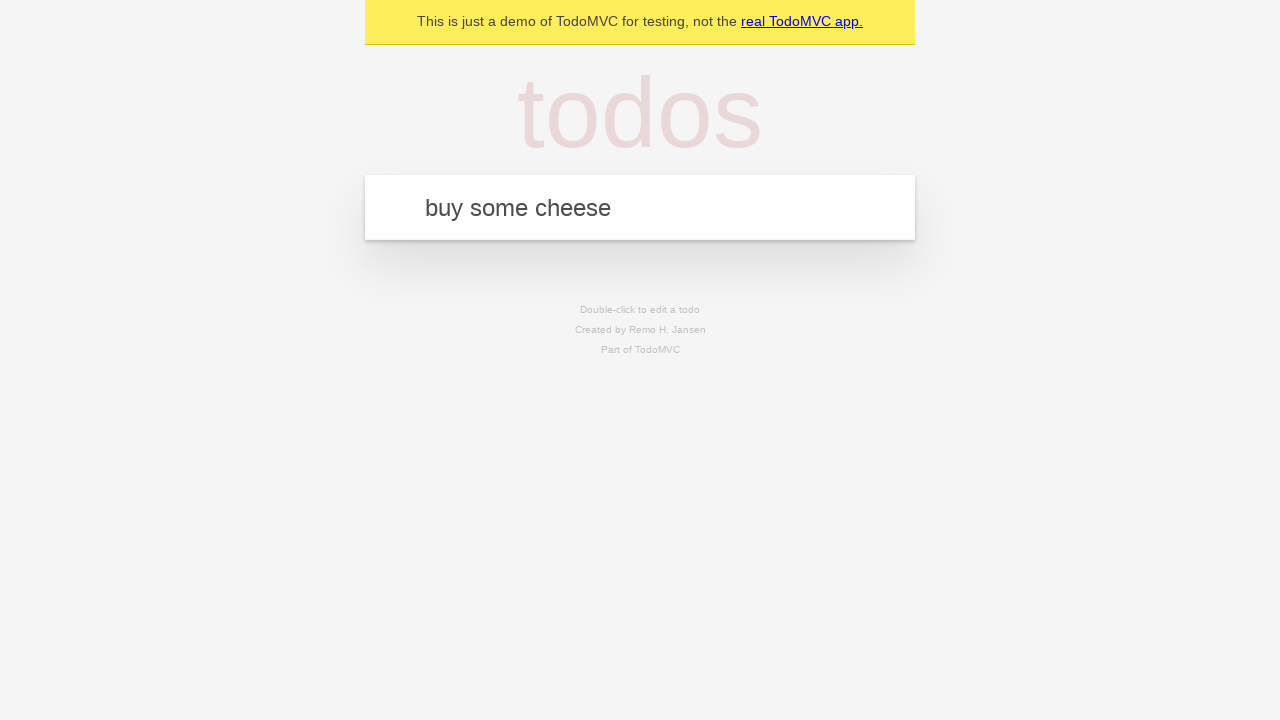

Pressed Enter to create first todo item on .new-todo
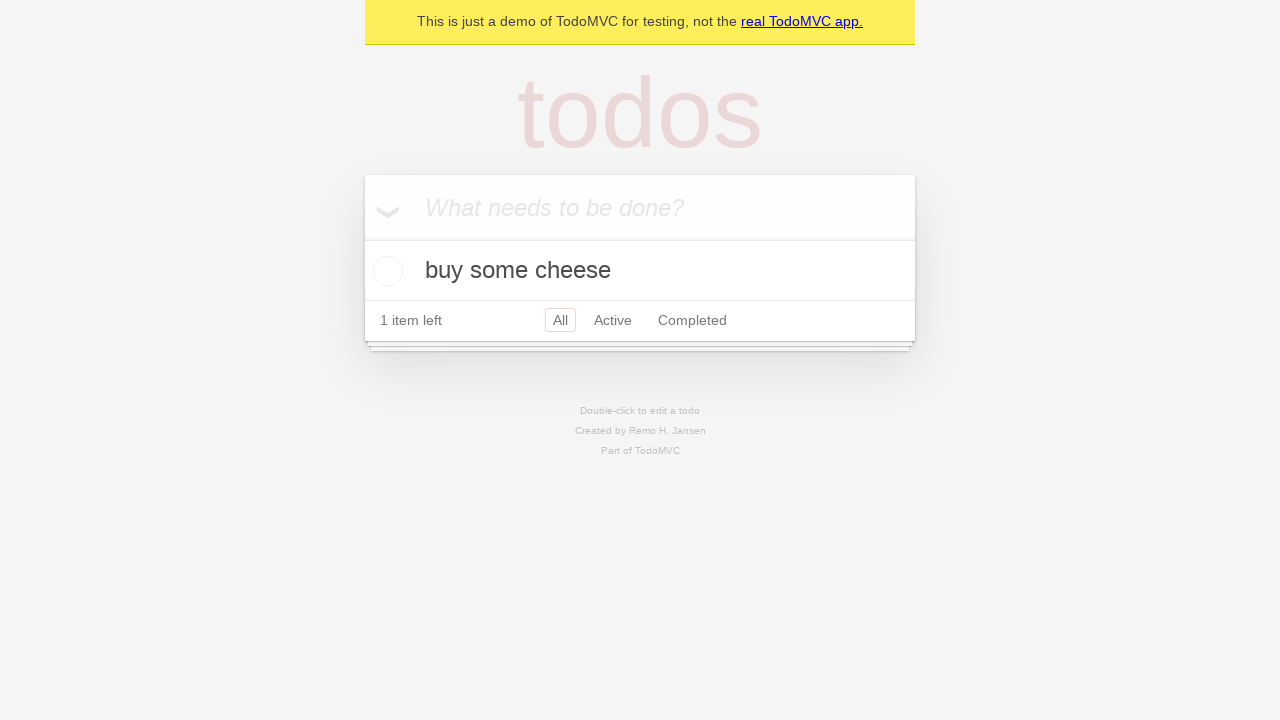

Filled new todo input with 'feed the cat' on .new-todo
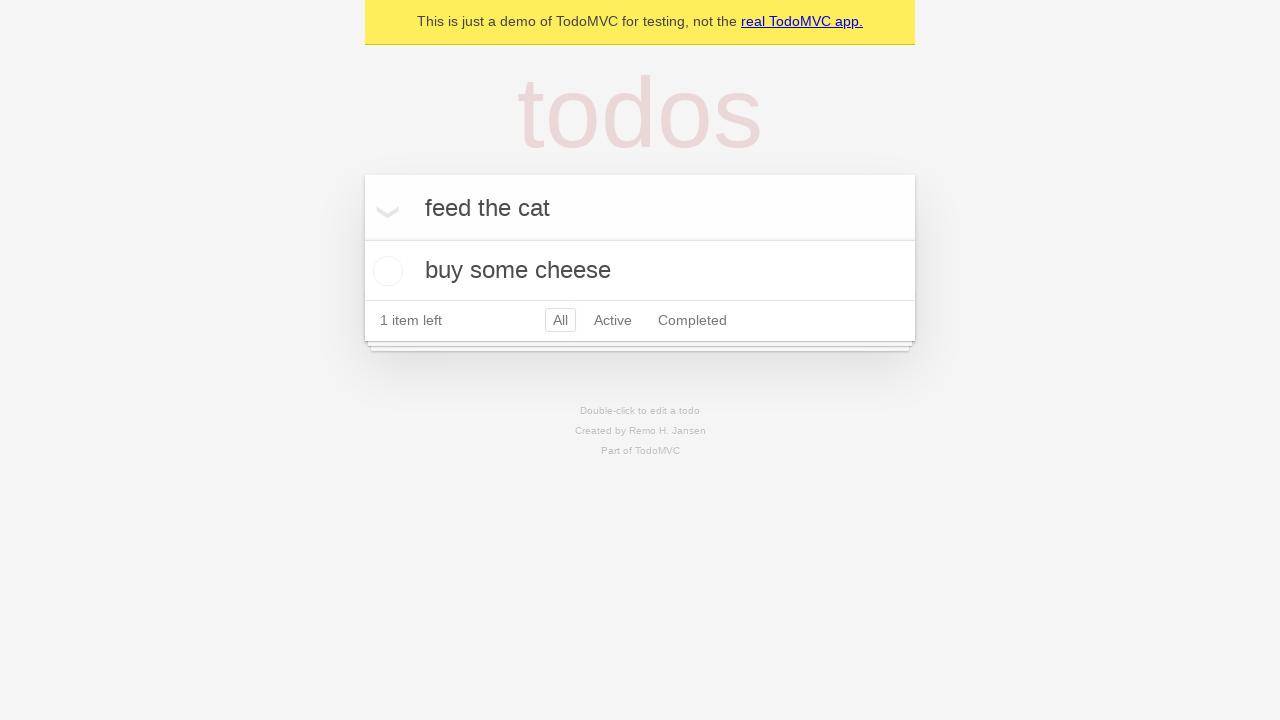

Pressed Enter to create second todo item on .new-todo
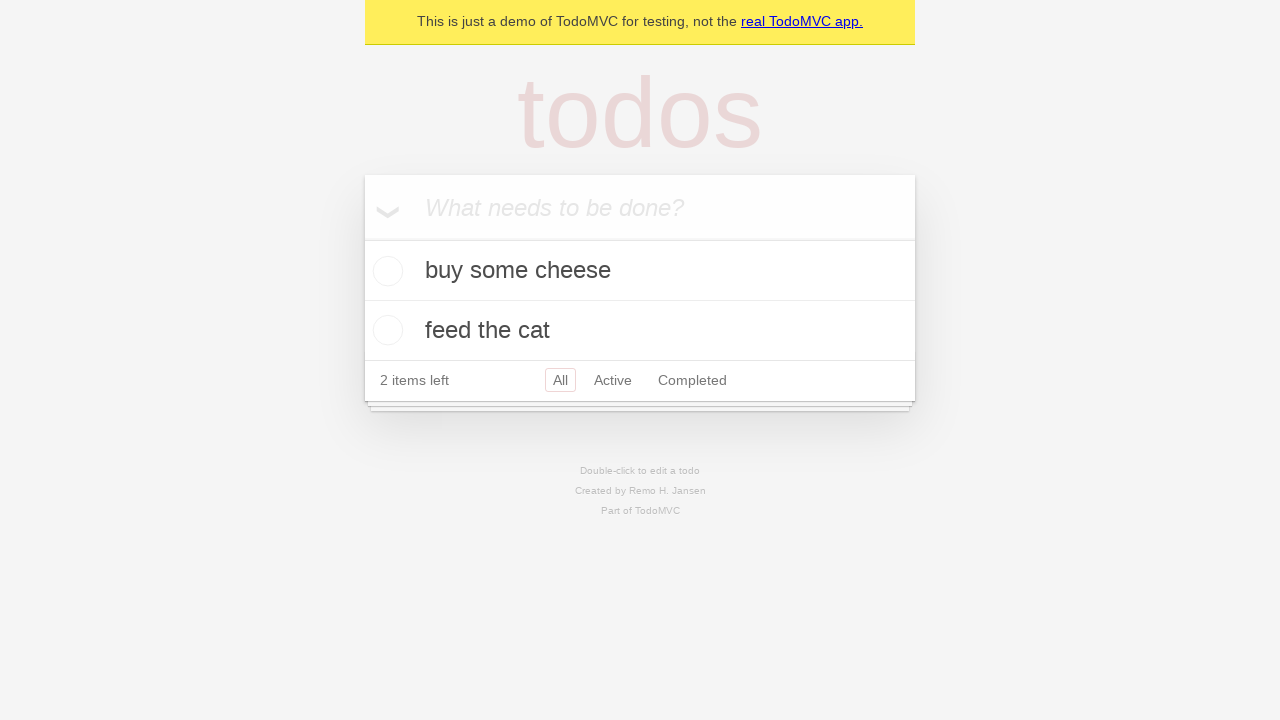

Filled new todo input with 'book a doctors appointment' on .new-todo
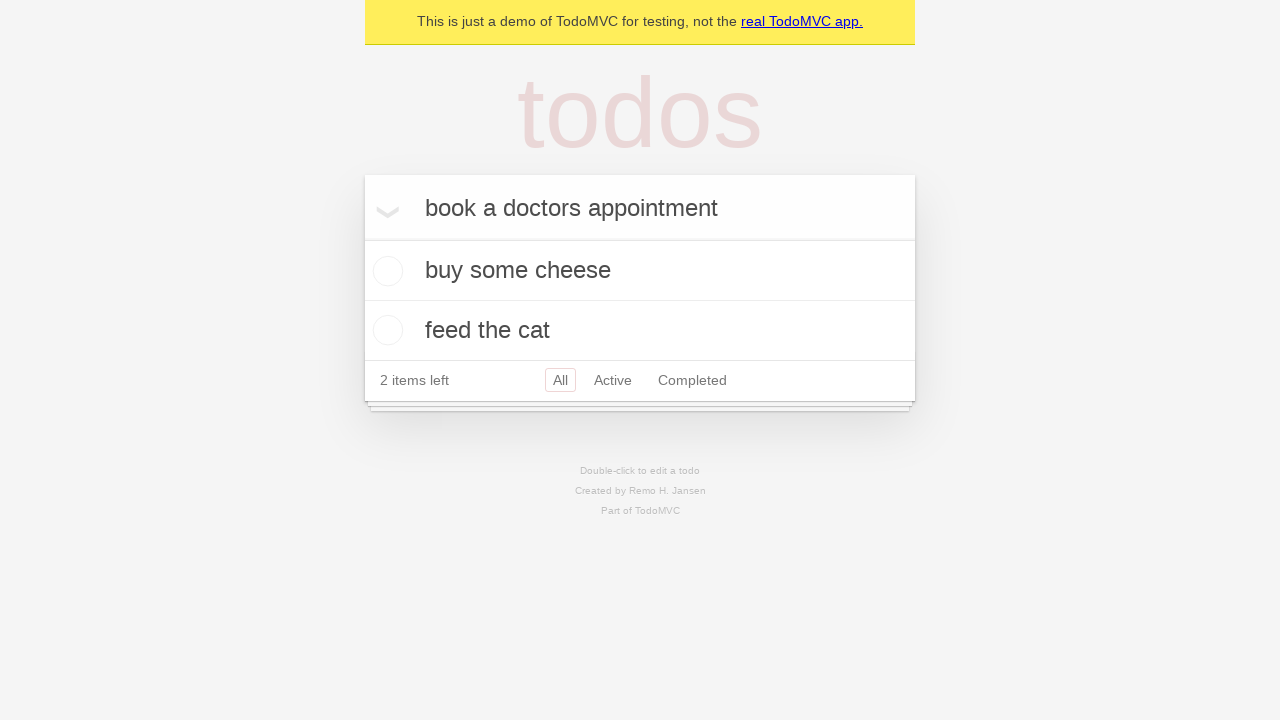

Pressed Enter to create third todo item on .new-todo
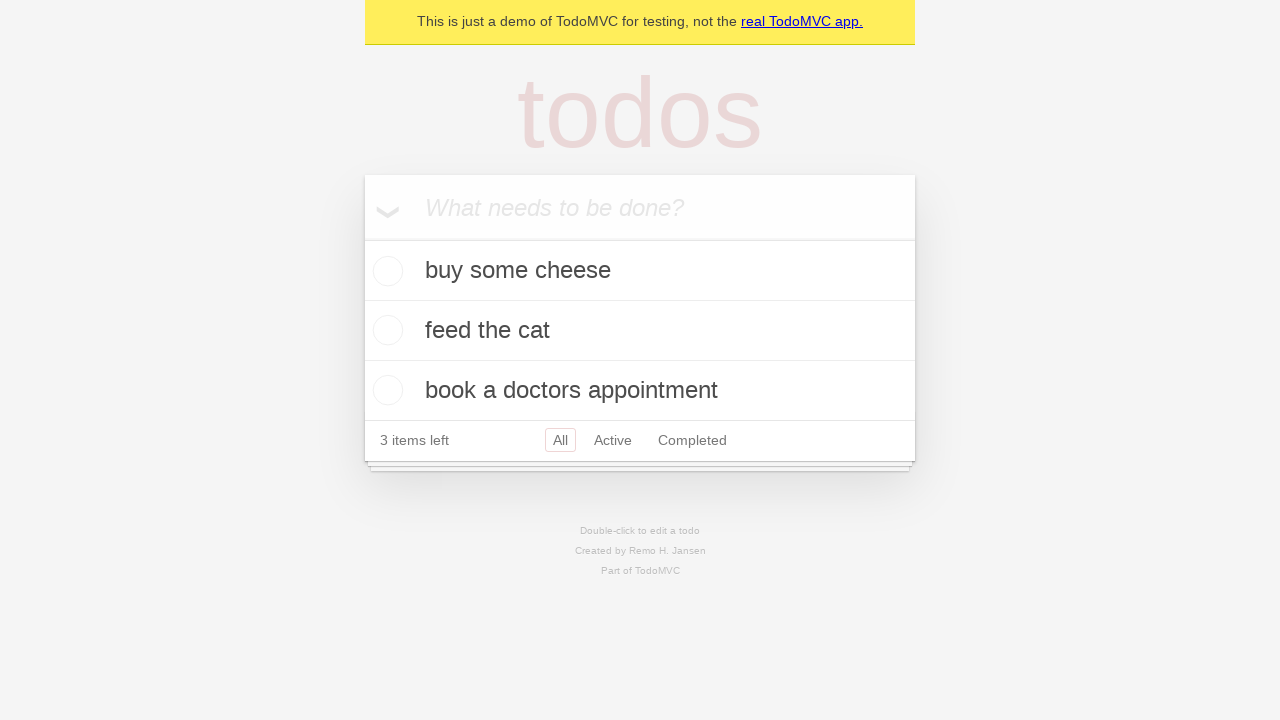

Clicked toggle-all checkbox to mark all items as completed at (362, 238) on .toggle-all
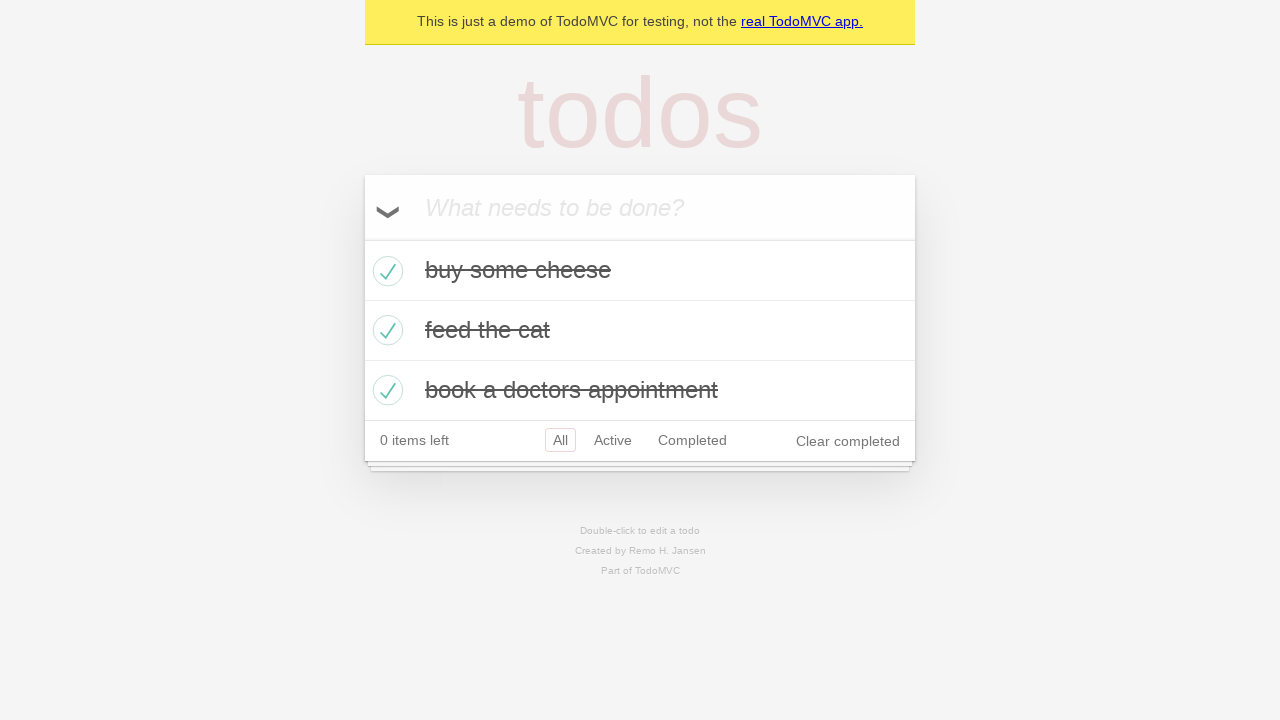

Waited for completed todo items to appear in the list
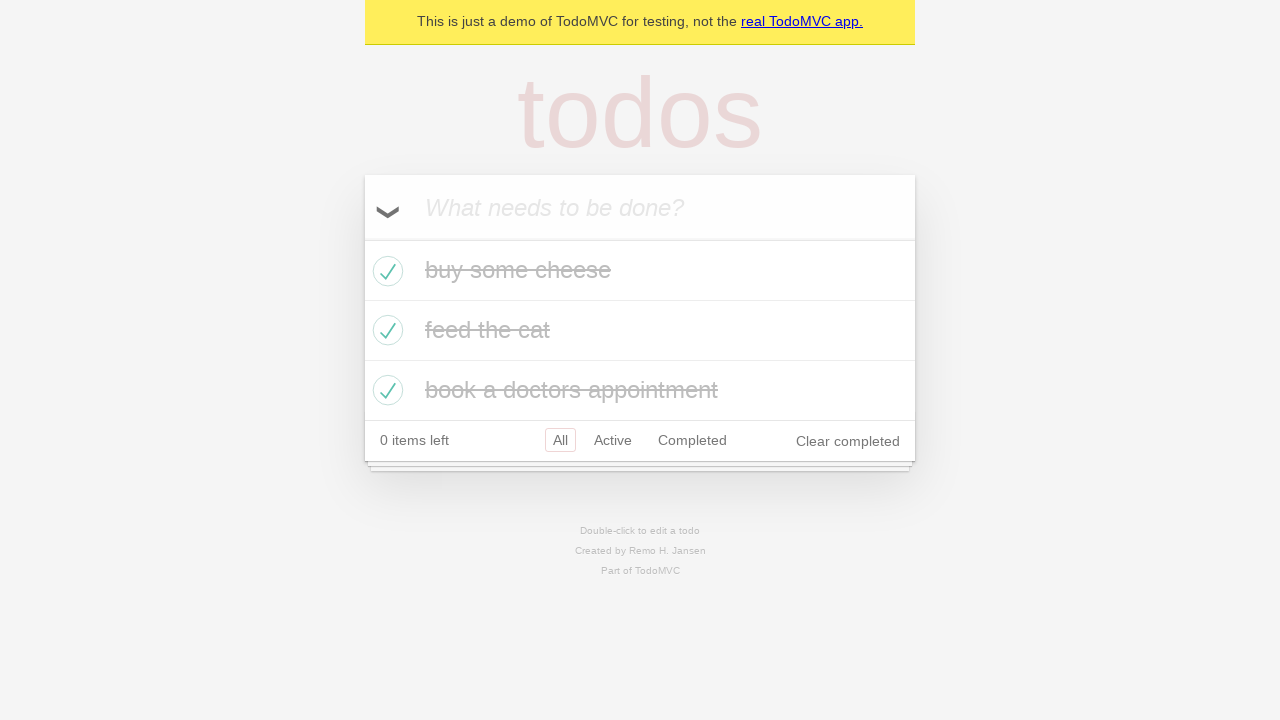

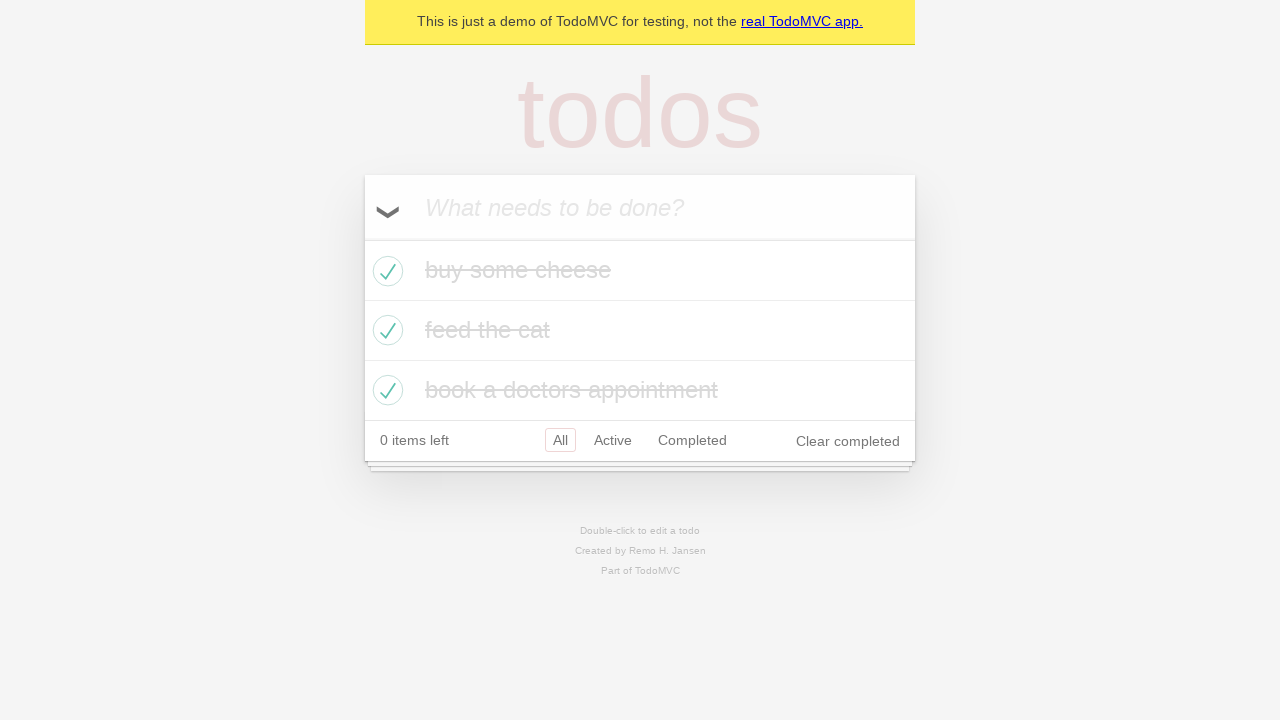